Navigates to Python.org homepage and verifies that event information is displayed in the events widget

Starting URL: https://www.python.org/

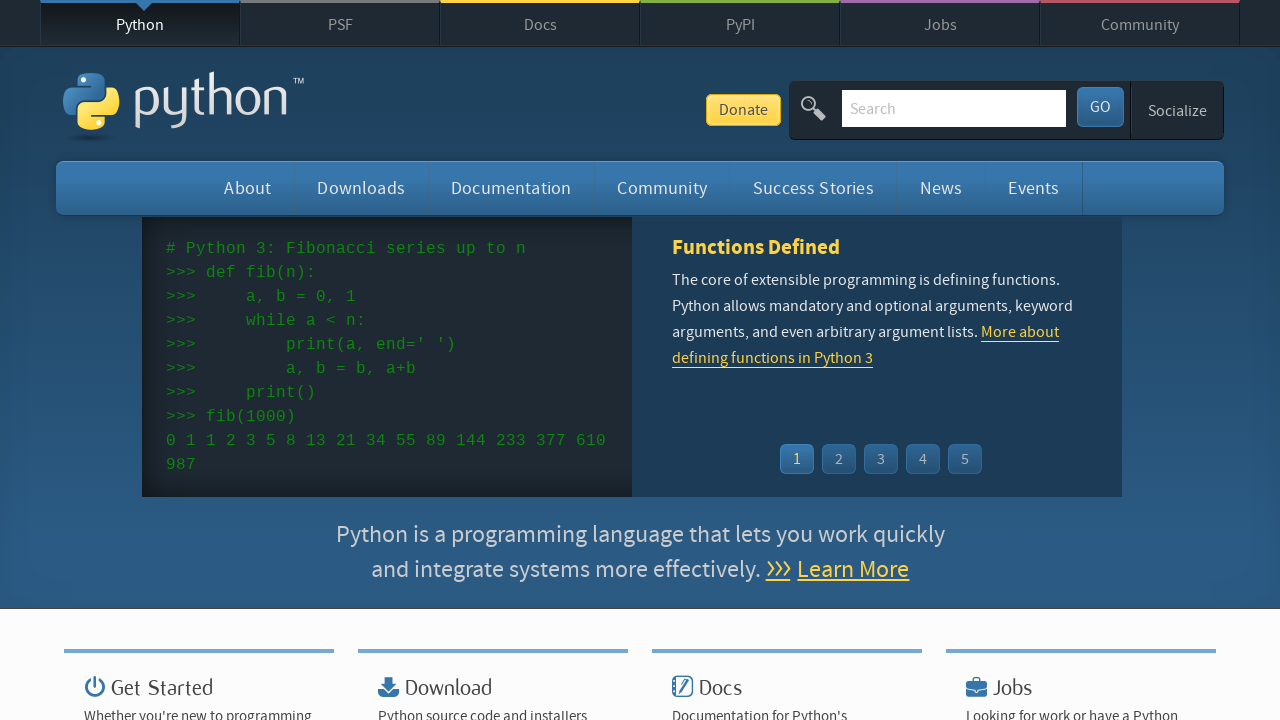

Navigated to Python.org homepage
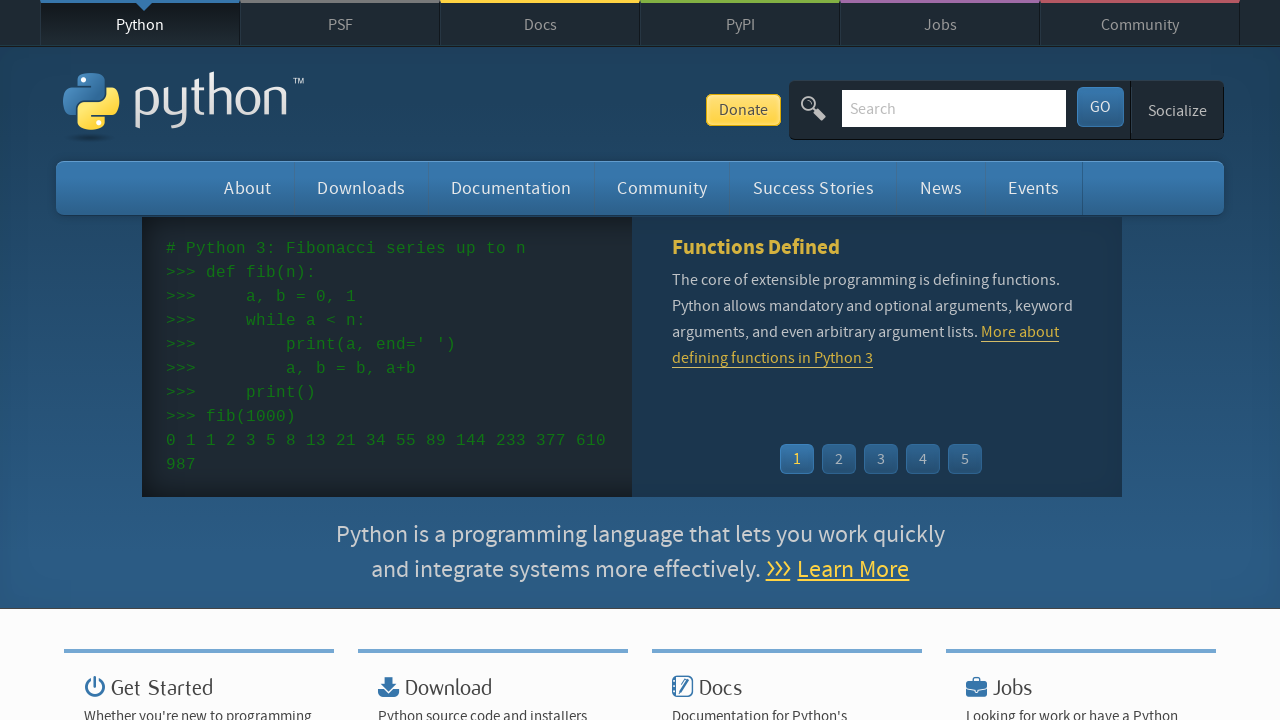

Event widget loaded
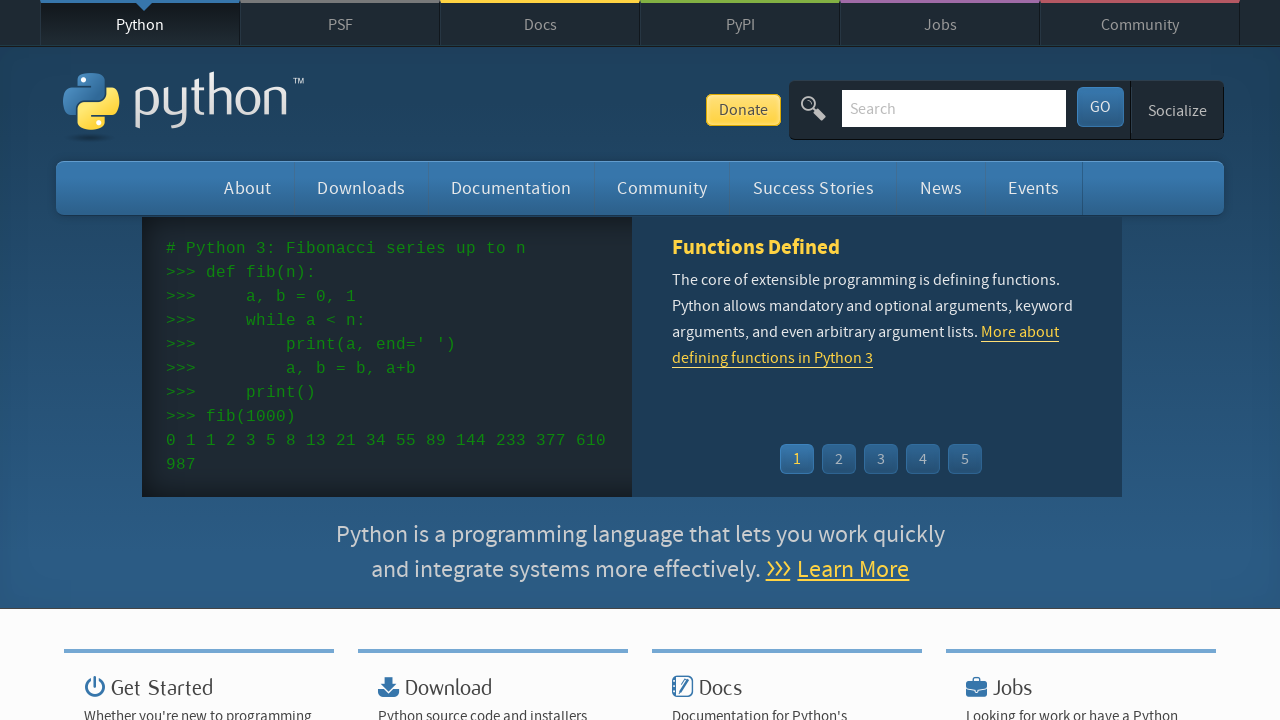

Event time elements are present in the widget
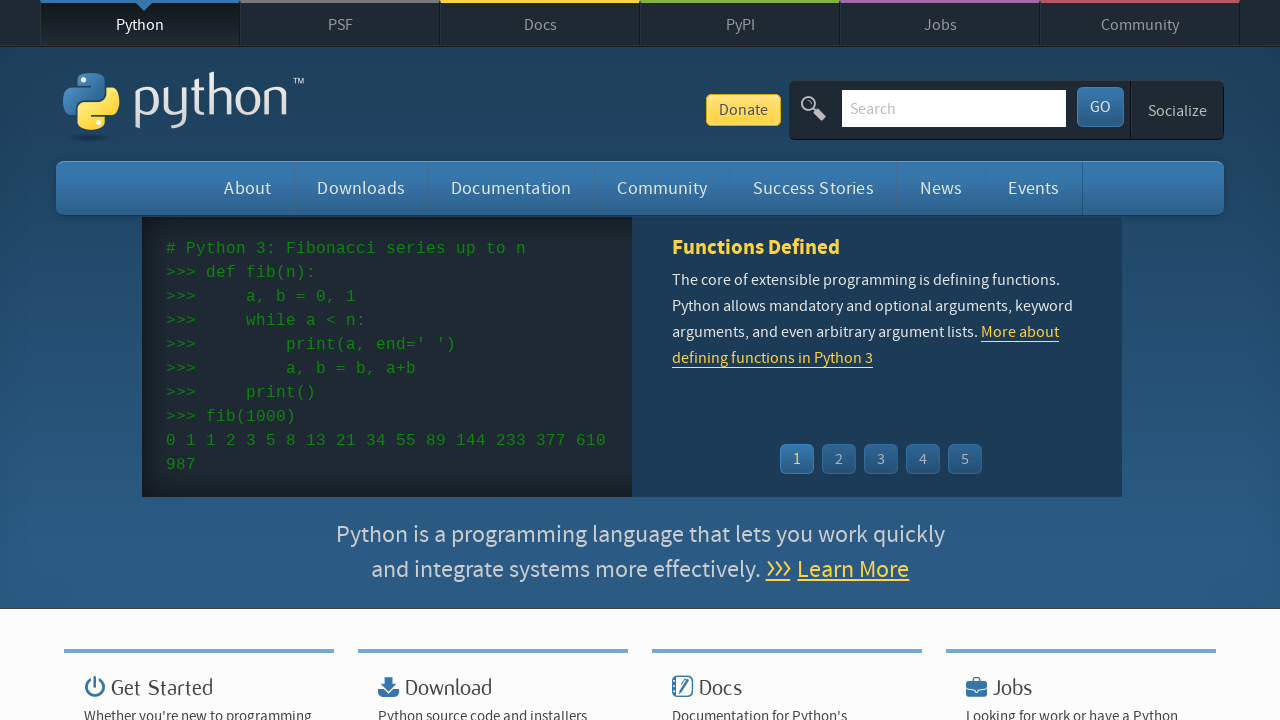

Event names/links are present in the widget
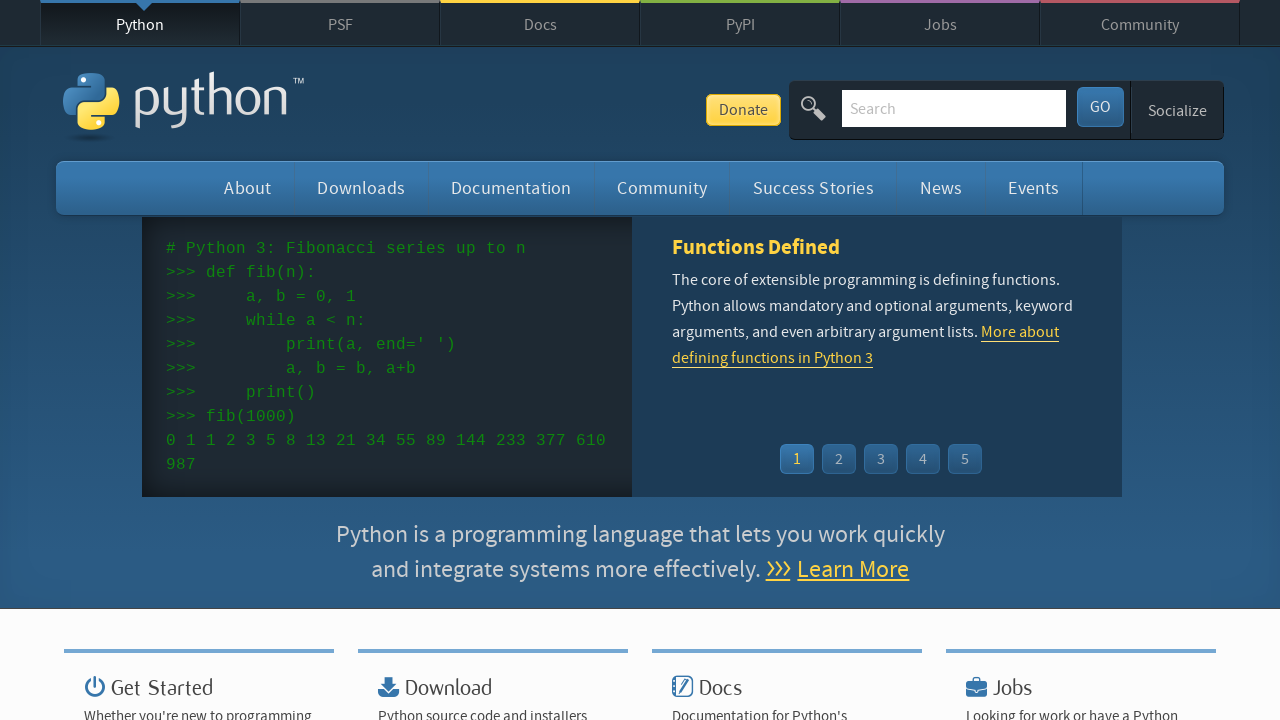

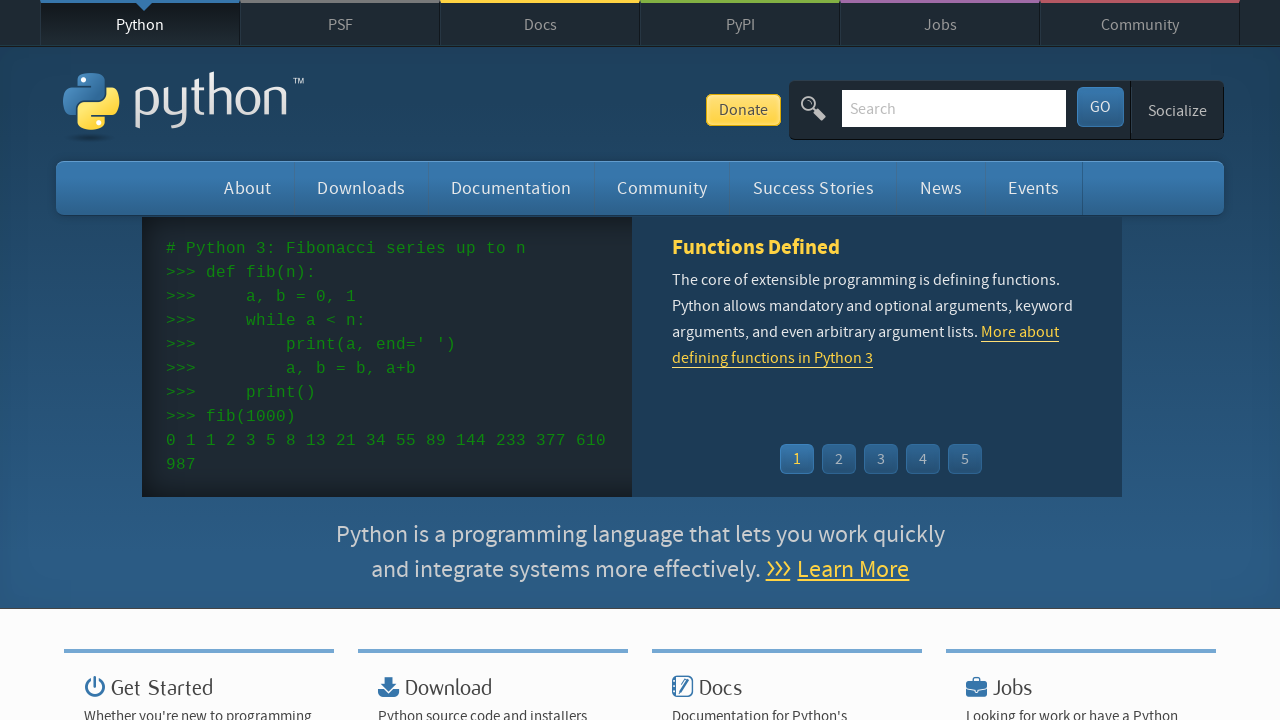